Tests clicking the login button without entering credentials, likely to verify error handling or validation behavior

Starting URL: https://the-internet.herokuapp.com/login

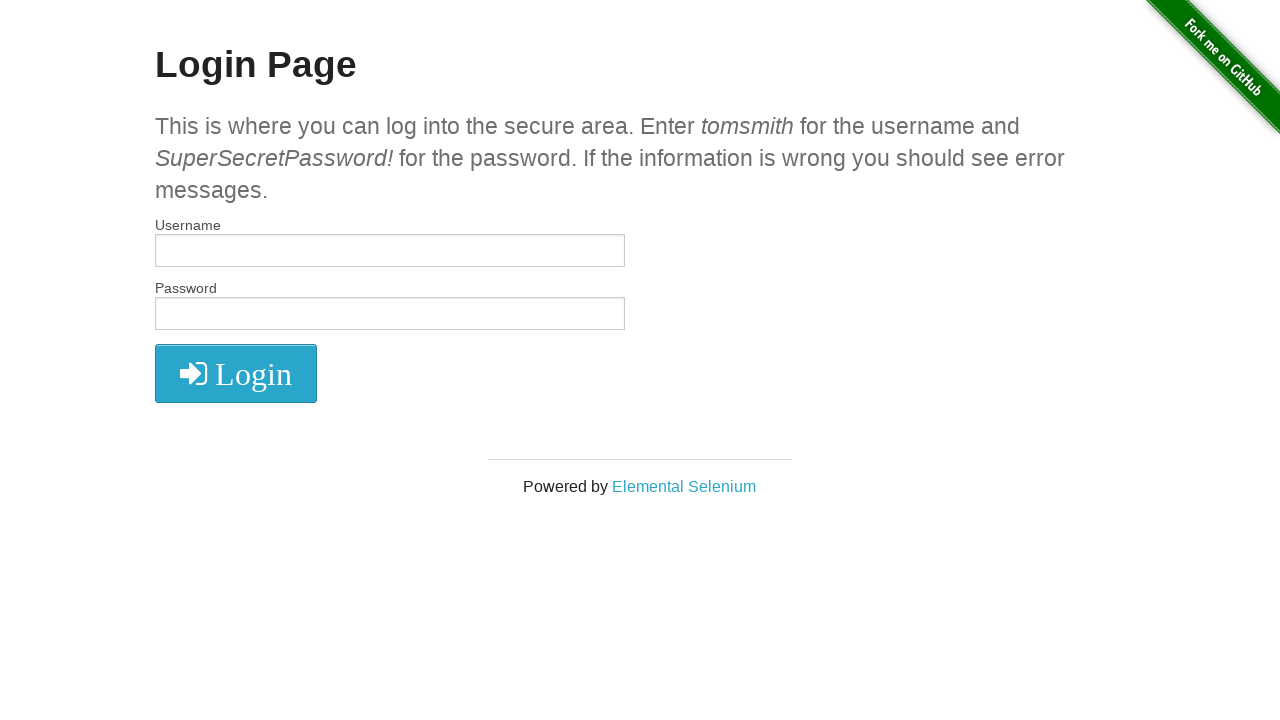

Clicked the login button without entering credentials to test error handling at (236, 373) on button
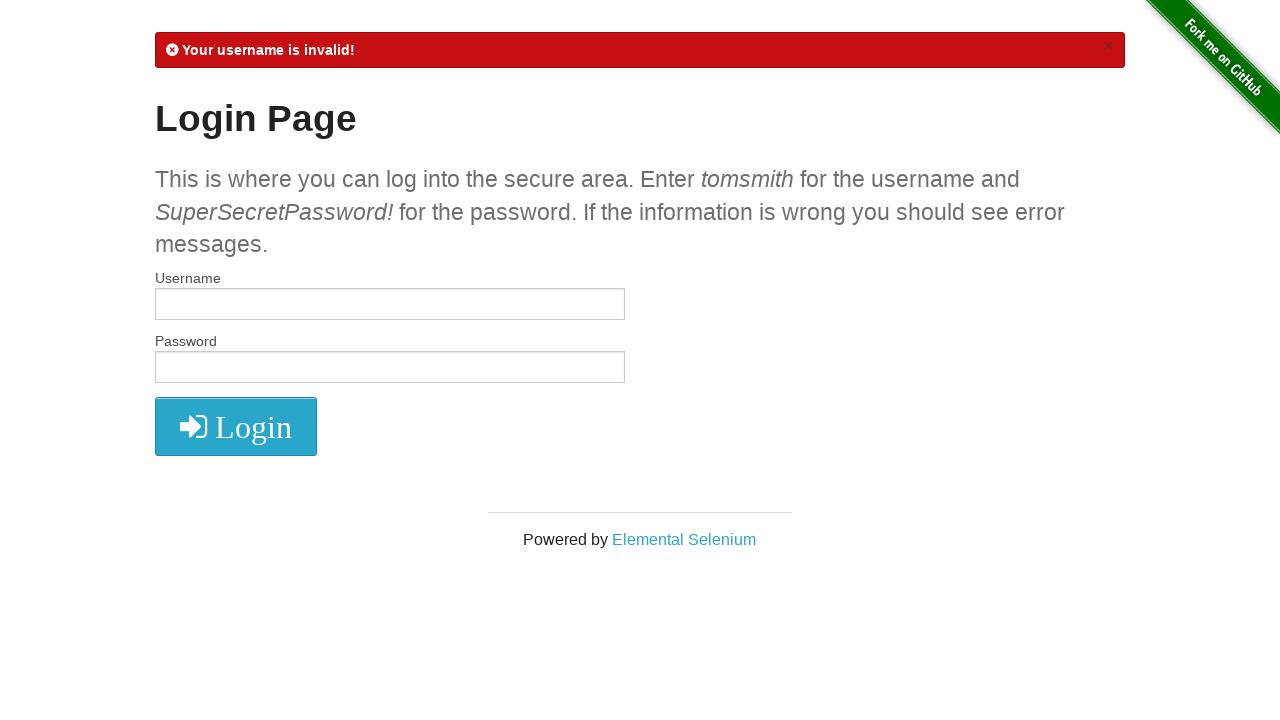

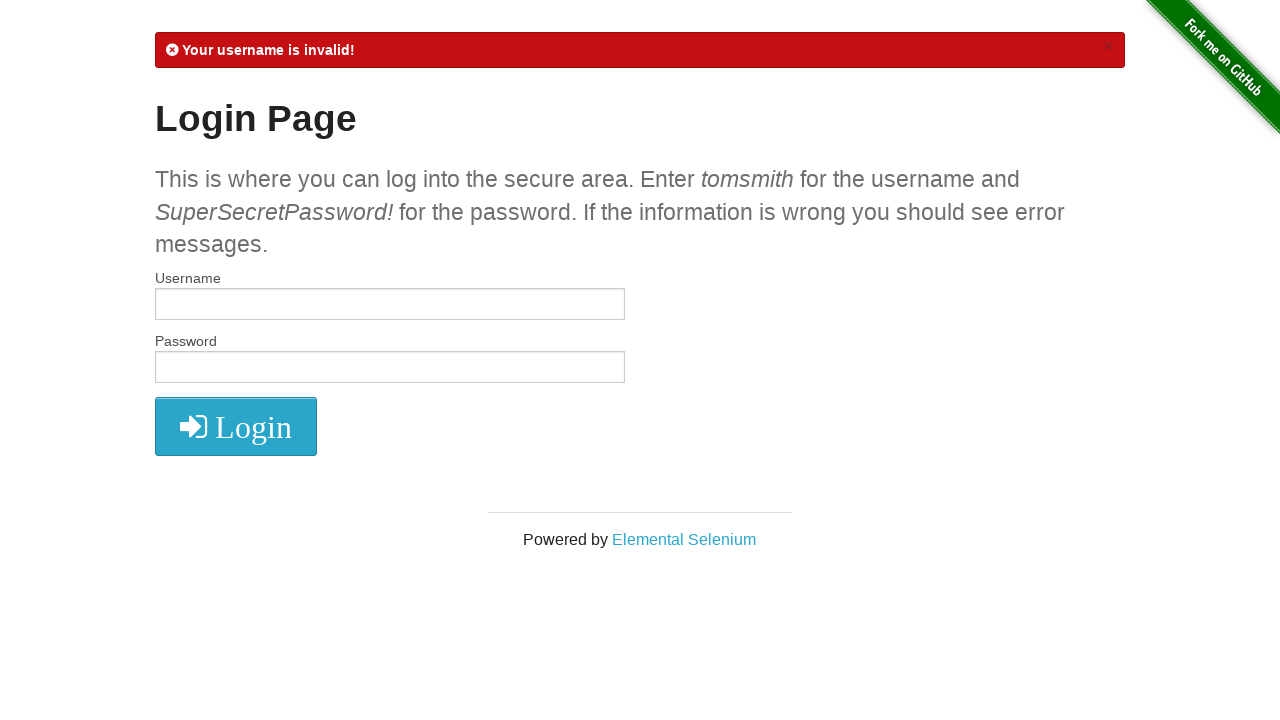